Tests browser window/tab switching functionality by clicking a button that opens a new tab, switching to the new tab, and then switching back to the original window.

Starting URL: https://formy-project.herokuapp.com/switch-window

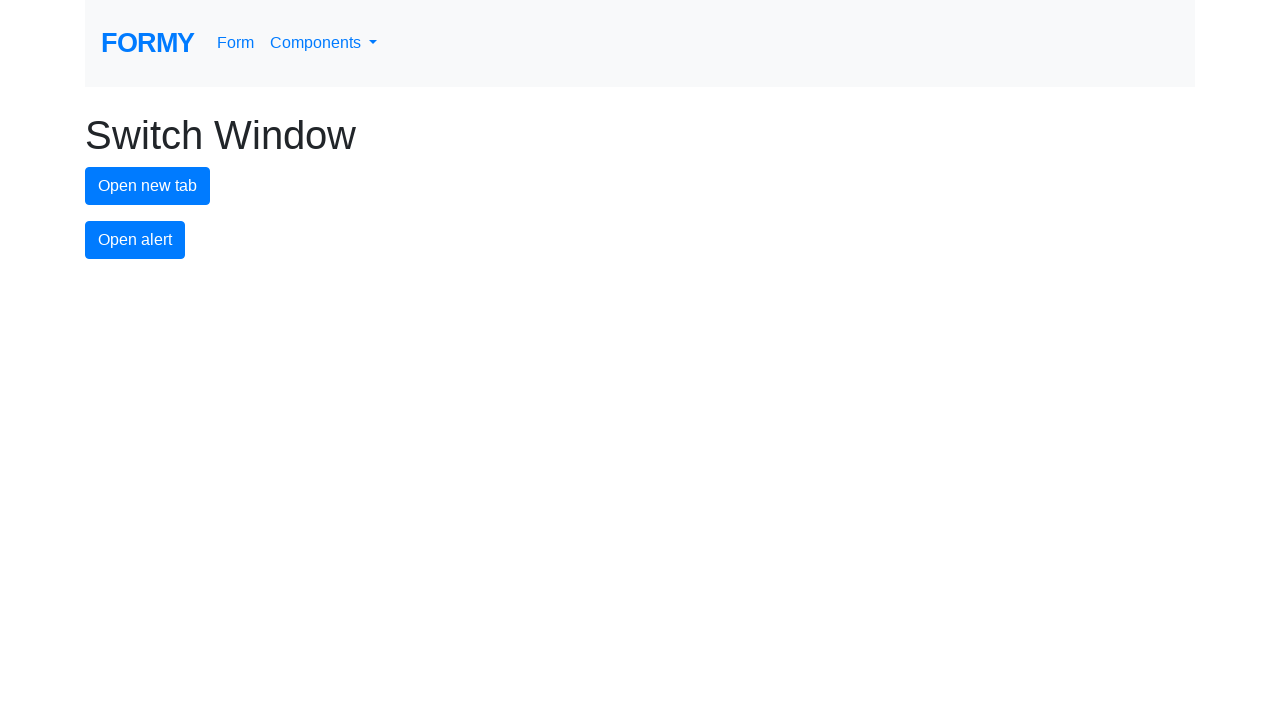

Stored reference to original page
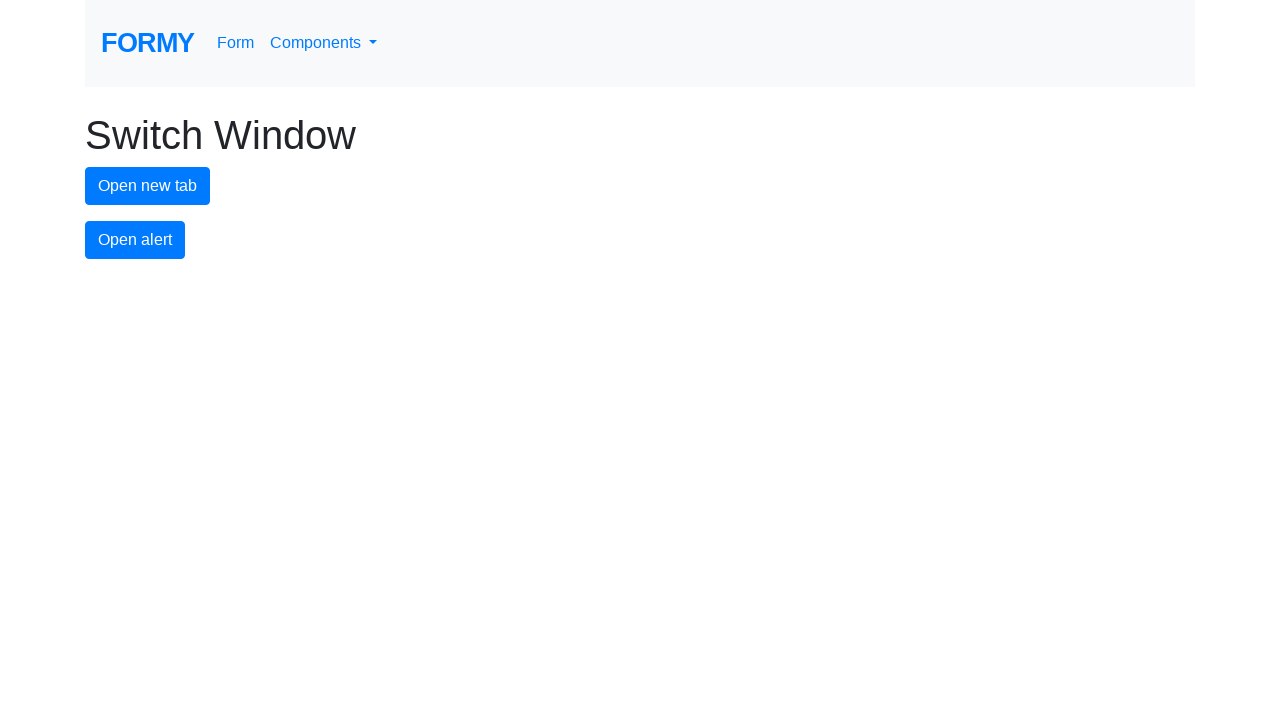

Clicked new tab button to open a new tab at (148, 186) on #new-tab-button
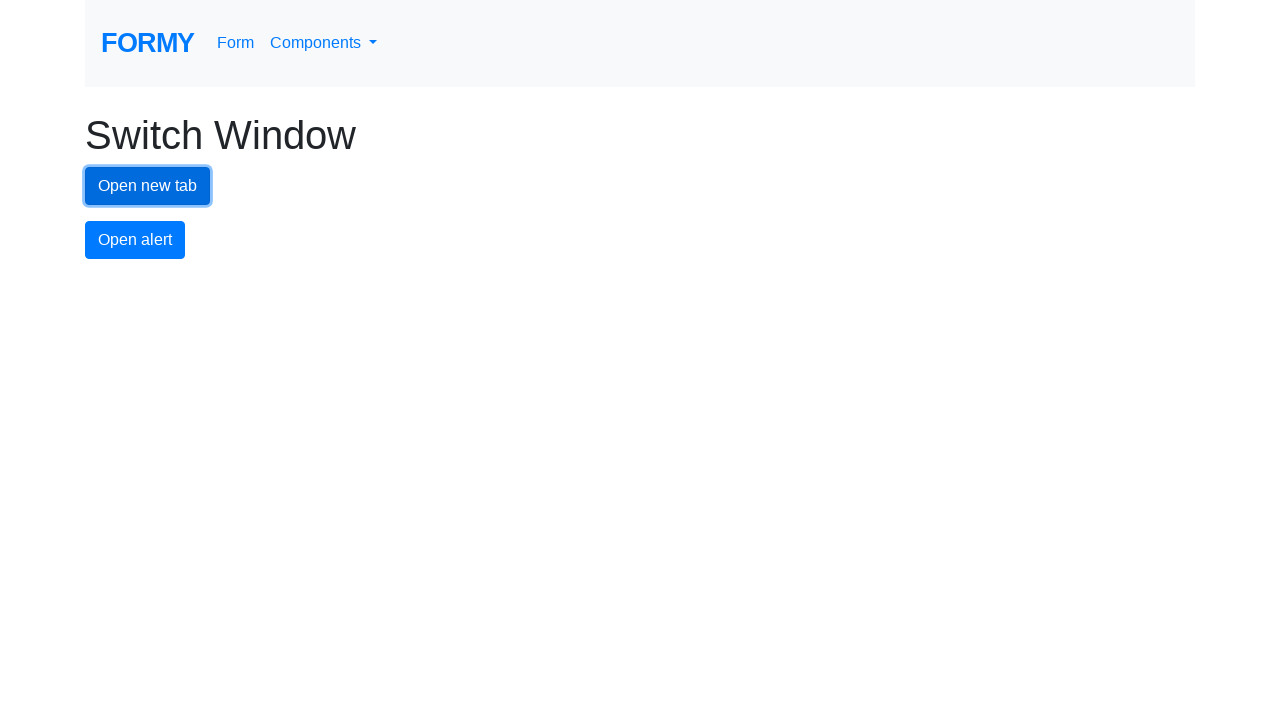

Captured the newly opened tab/page
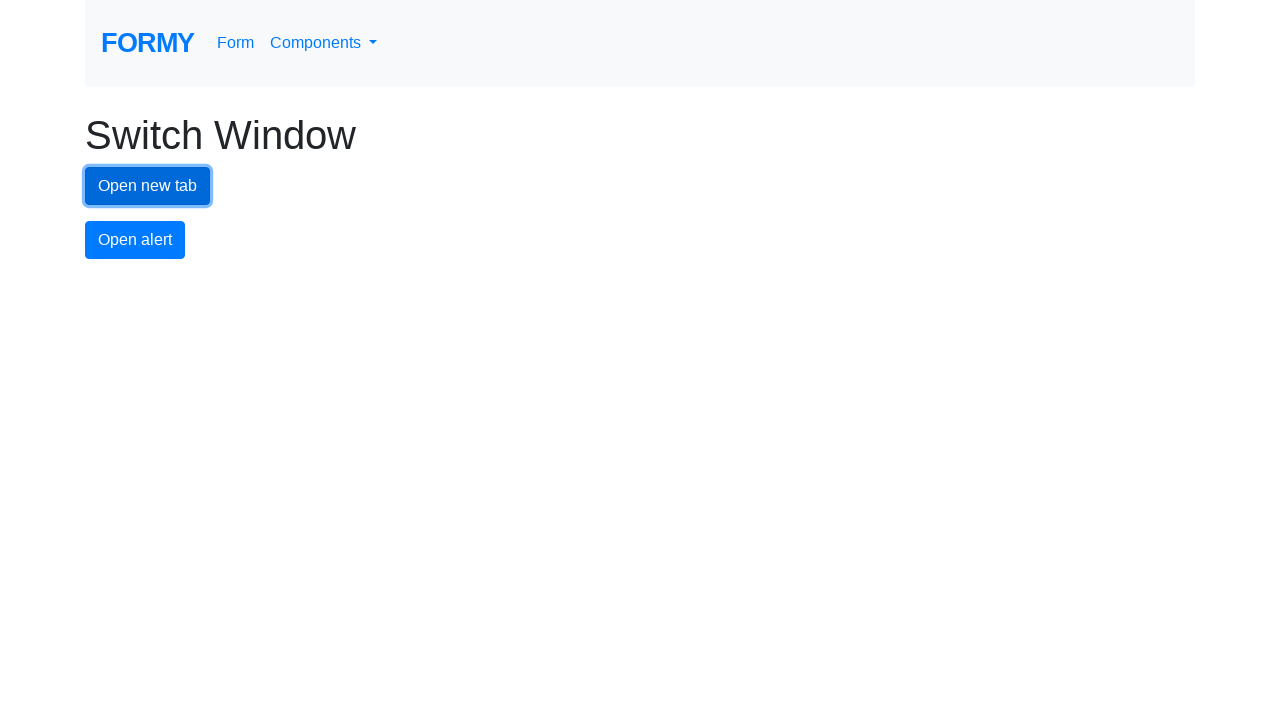

New page finished loading
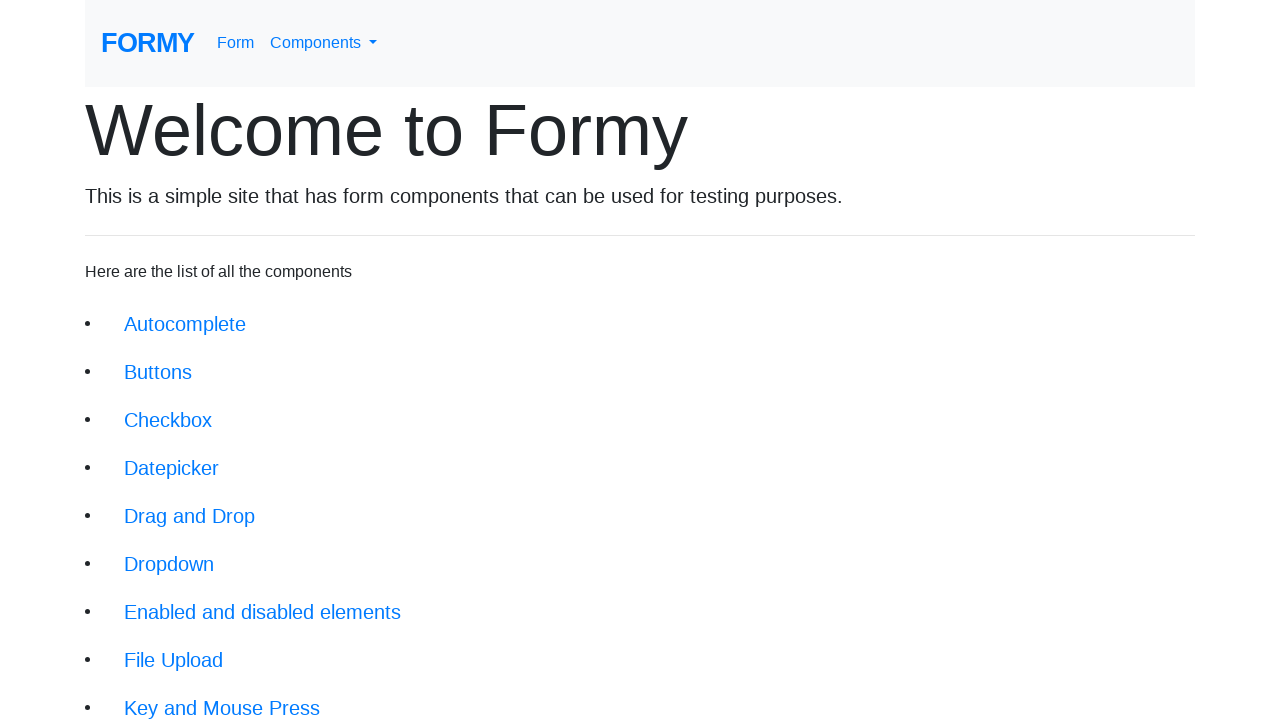

Switched back to the original page/window
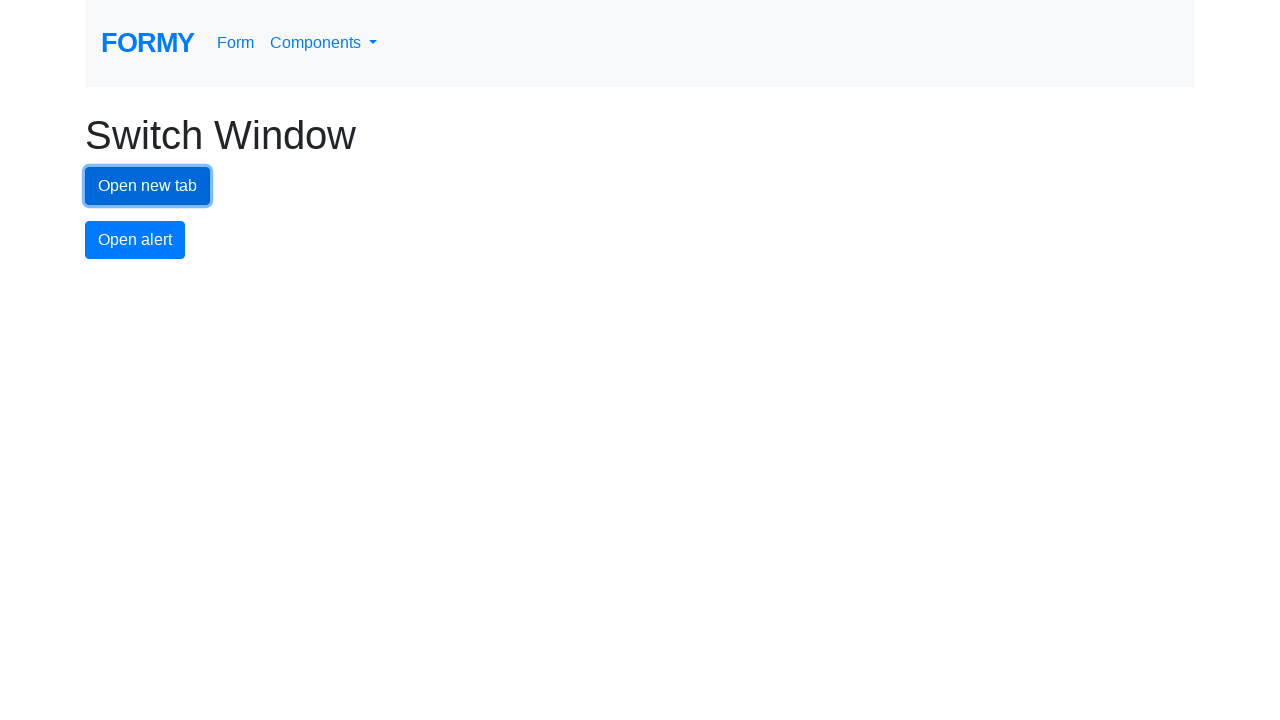

Closed the new tab/page
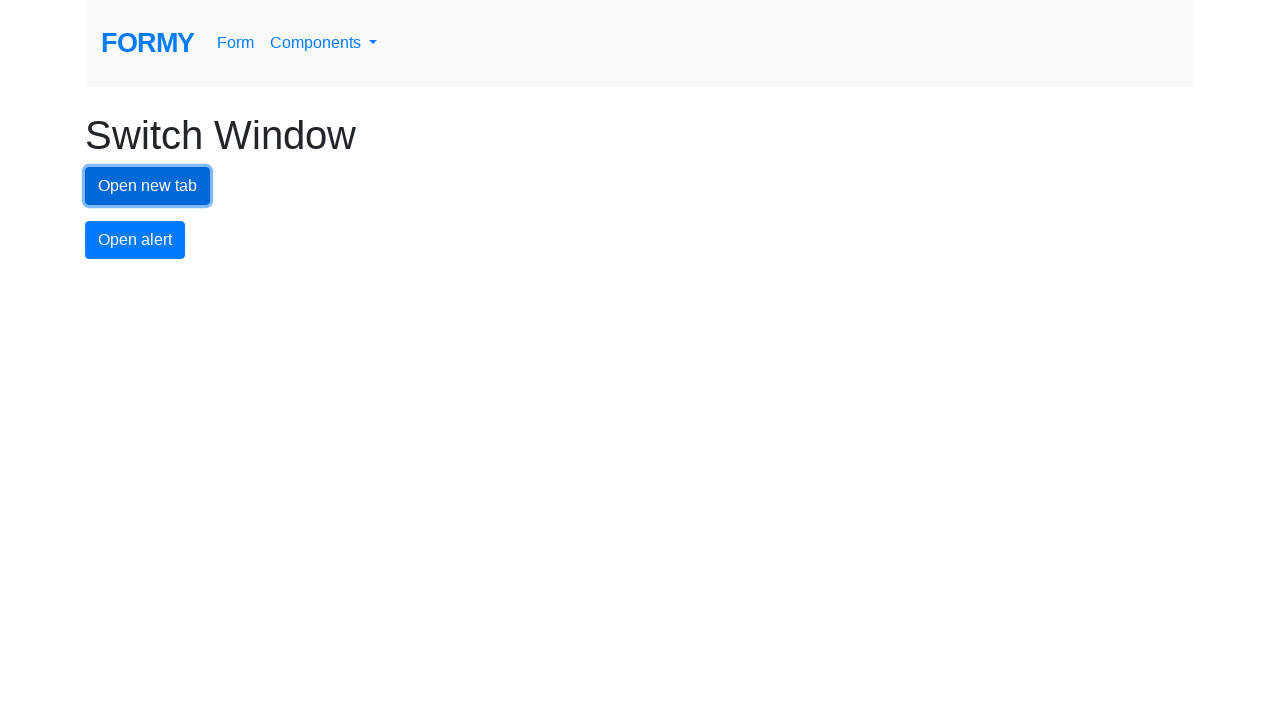

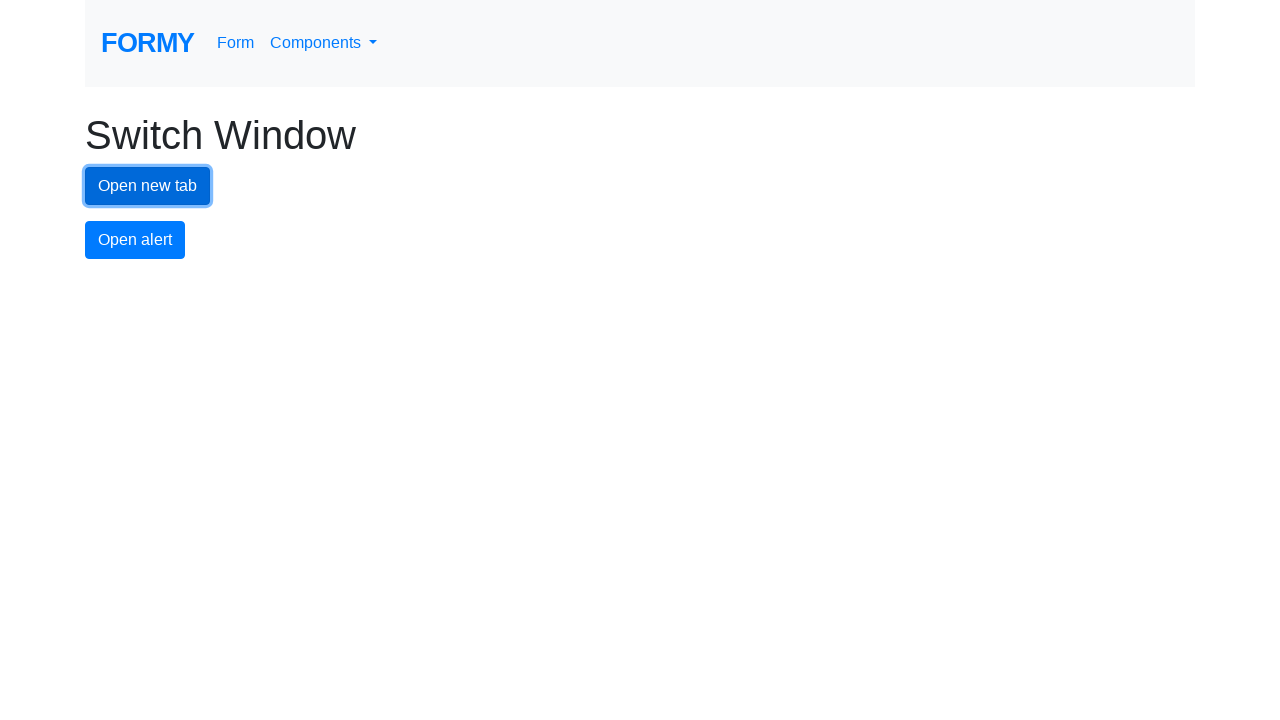